Navigates to the Freshworks homepage and locates the main h1 header element to verify page content

Starting URL: https://www.freshworks.com/

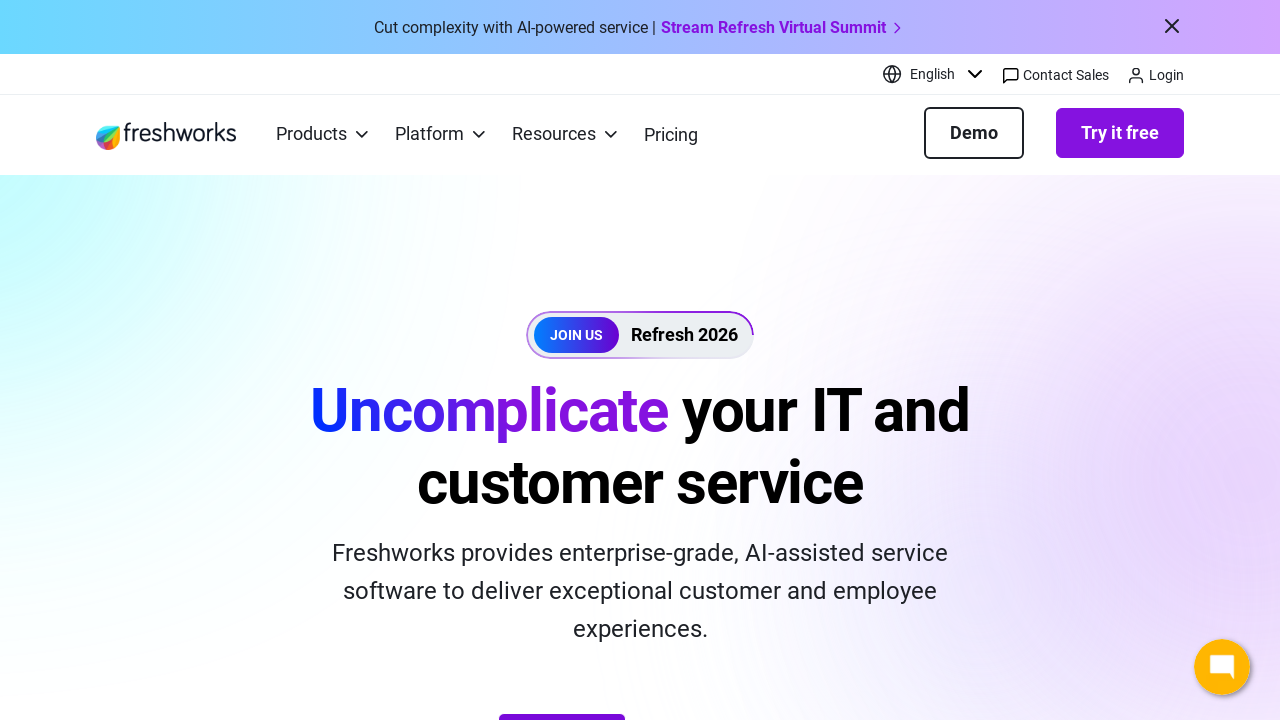

Navigated to Freshworks homepage
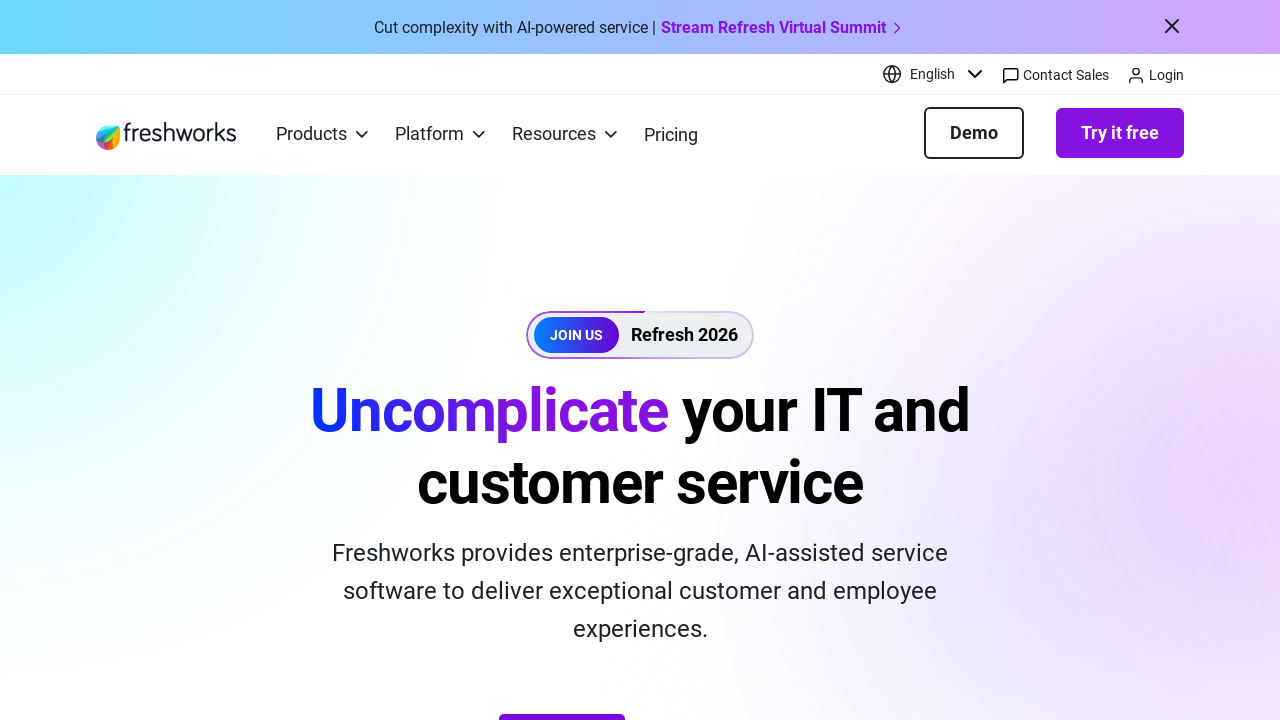

Waited for main h1 header element to load
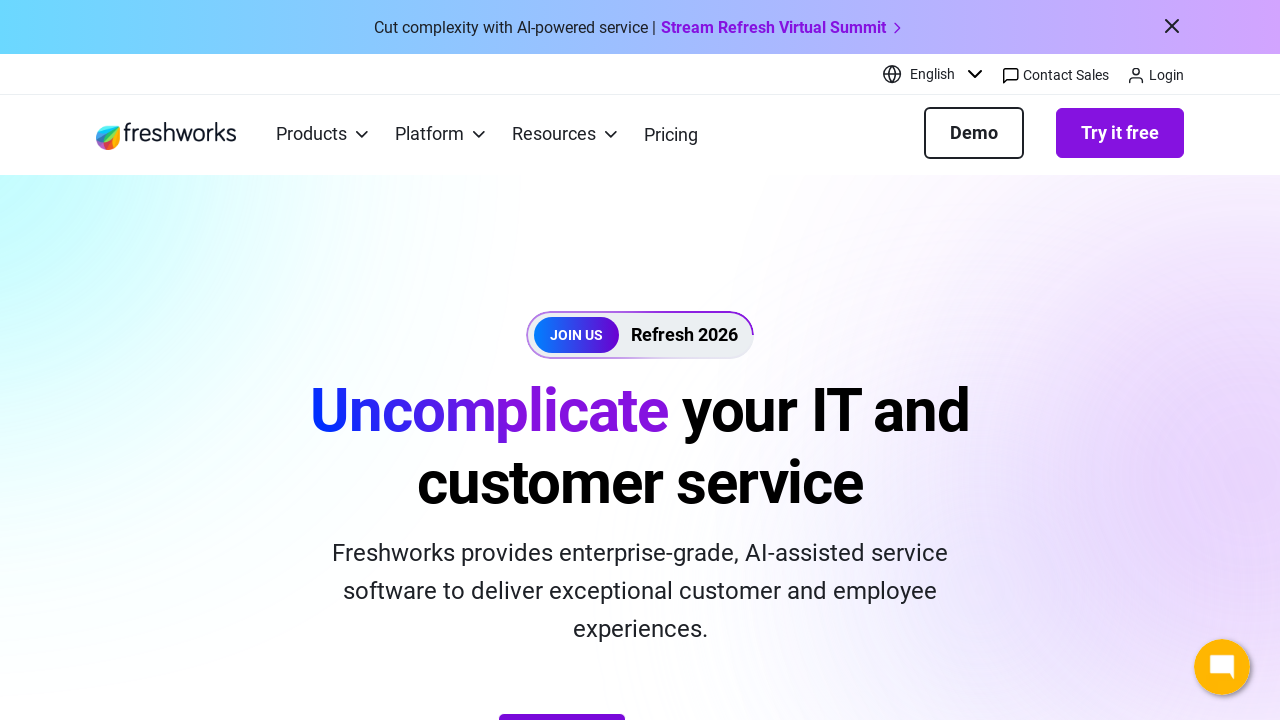

Located the main h1 header element
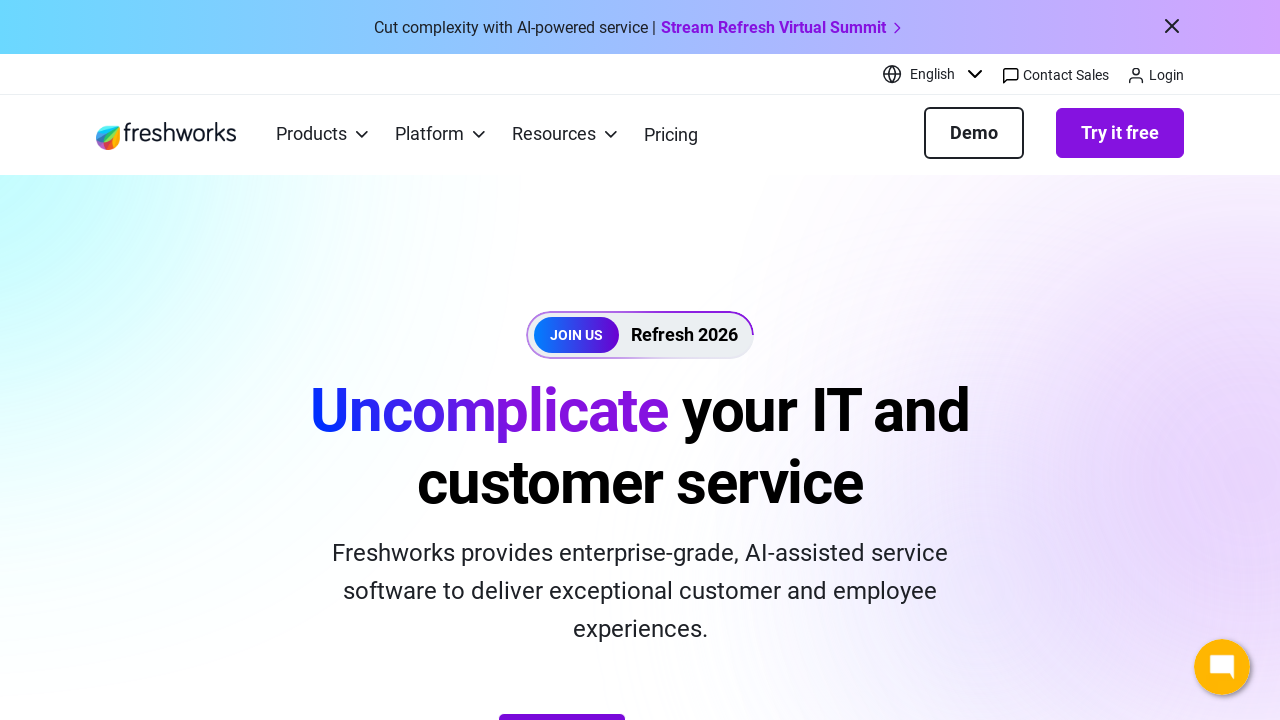

Verified h1 header is visible on page
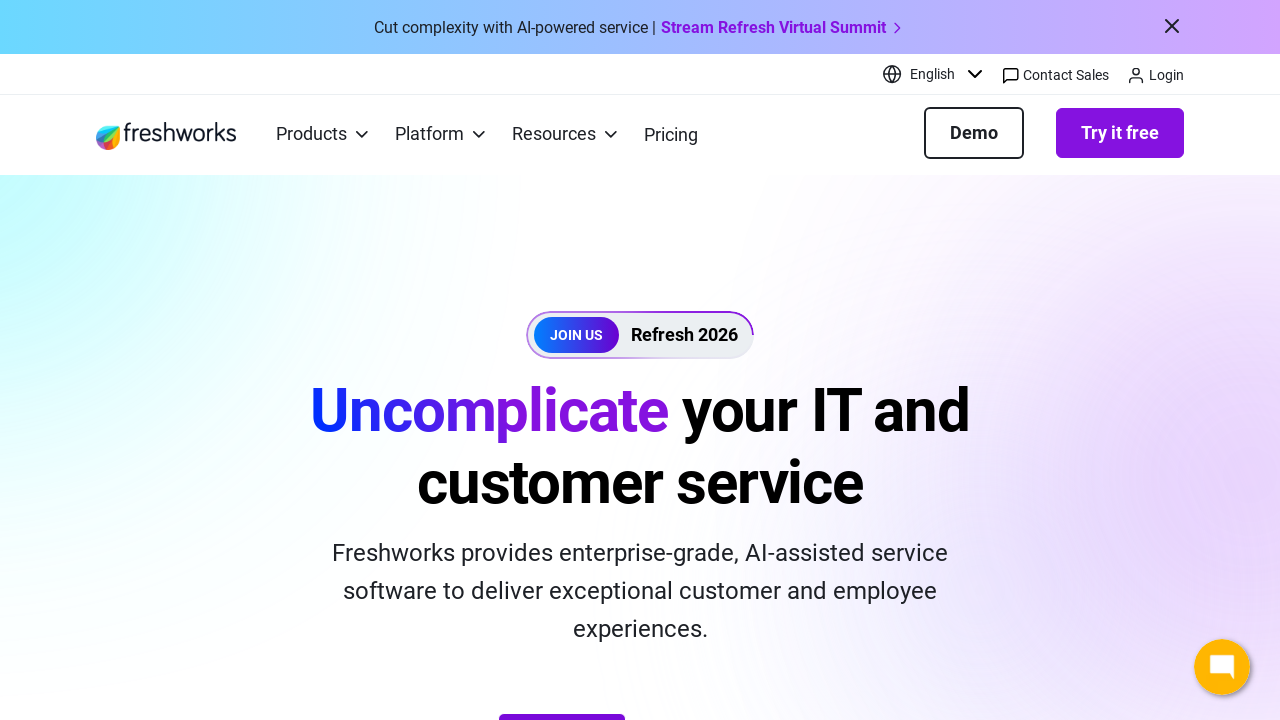

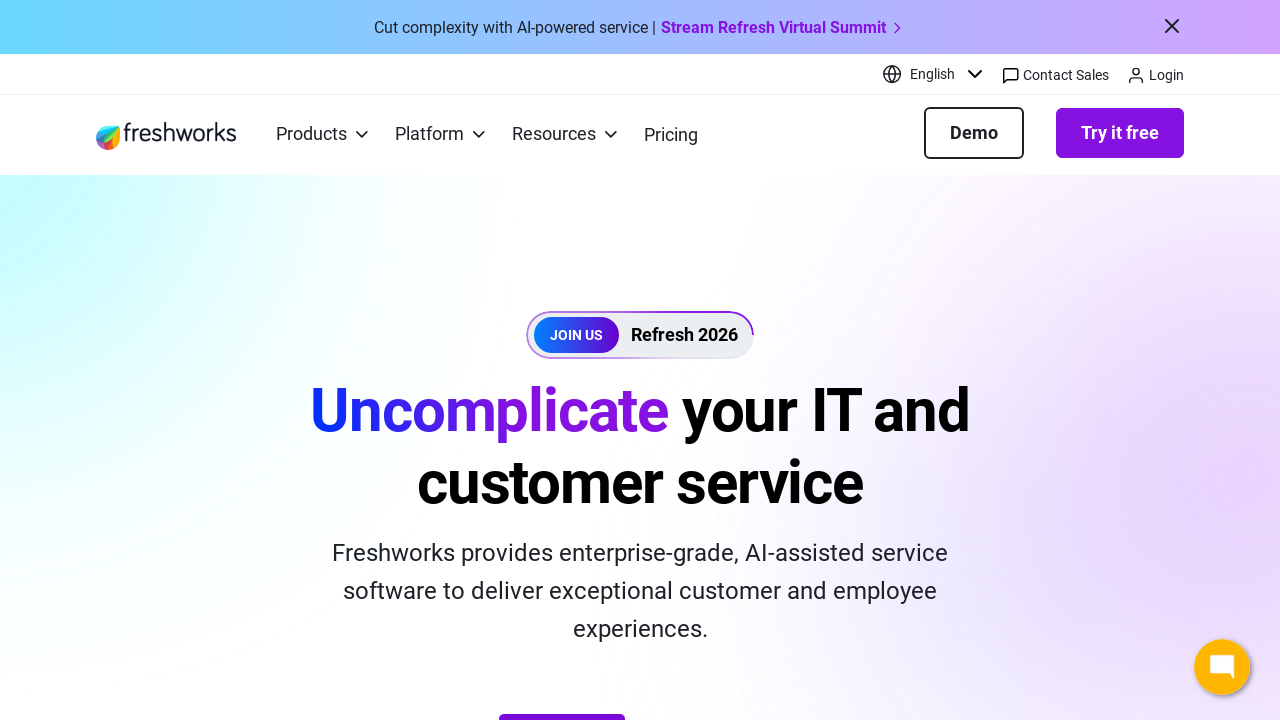